Tests gym booking form by selecting a fitness center, date, and time slot from dropdown menus to check availability

Starting URL: https://fcbooking.cse.hku.hk/Form/SignUp

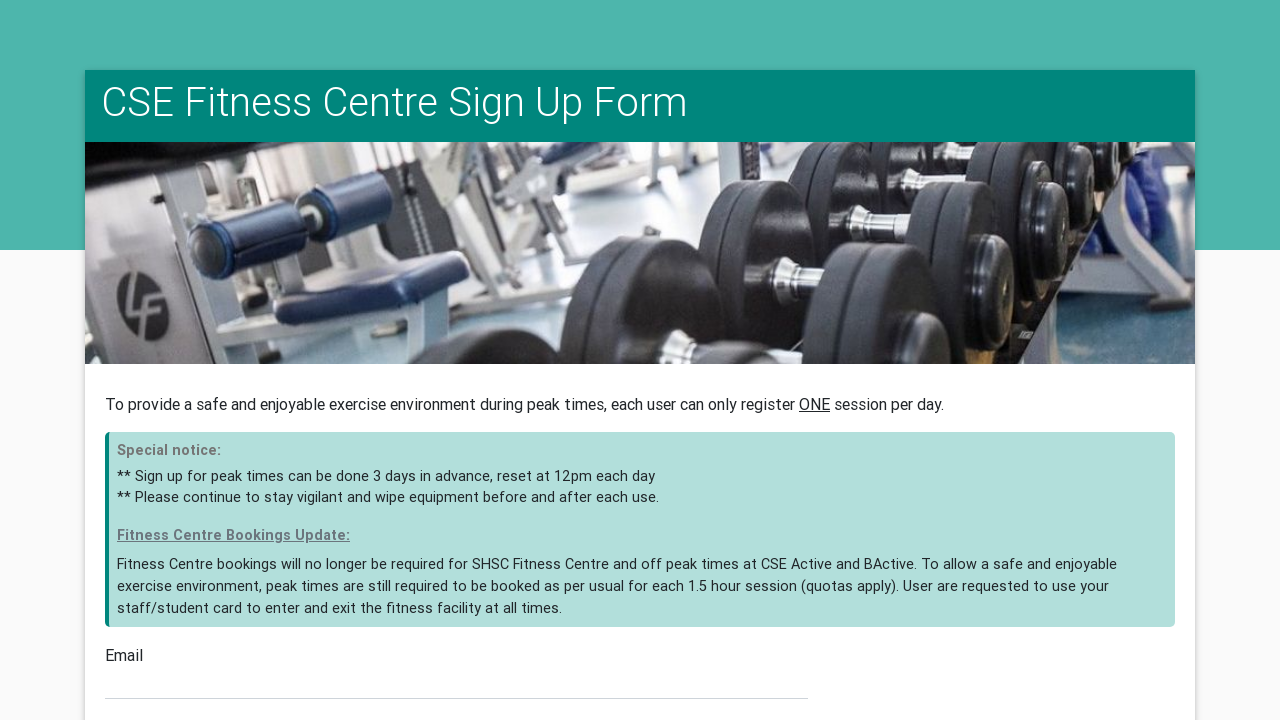

Selected fitness center at index 2 from CenterID dropdown on #CenterID
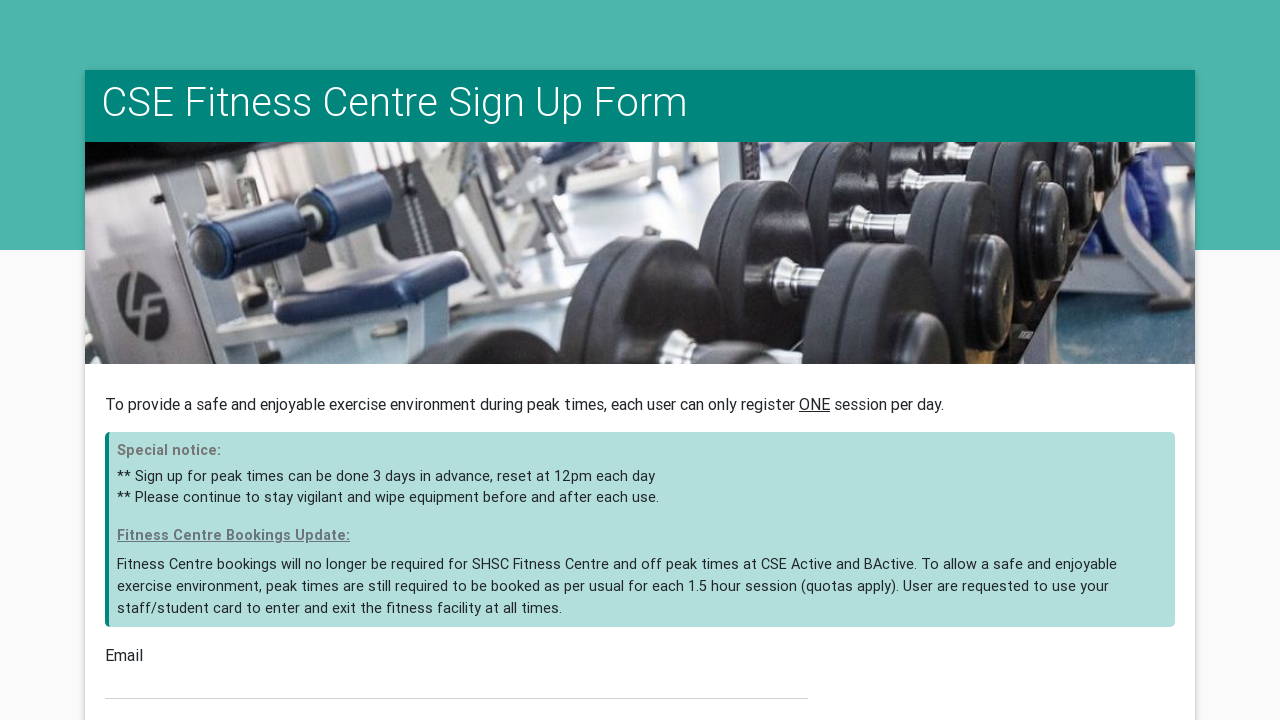

Waited 1000ms for date dropdown to populate
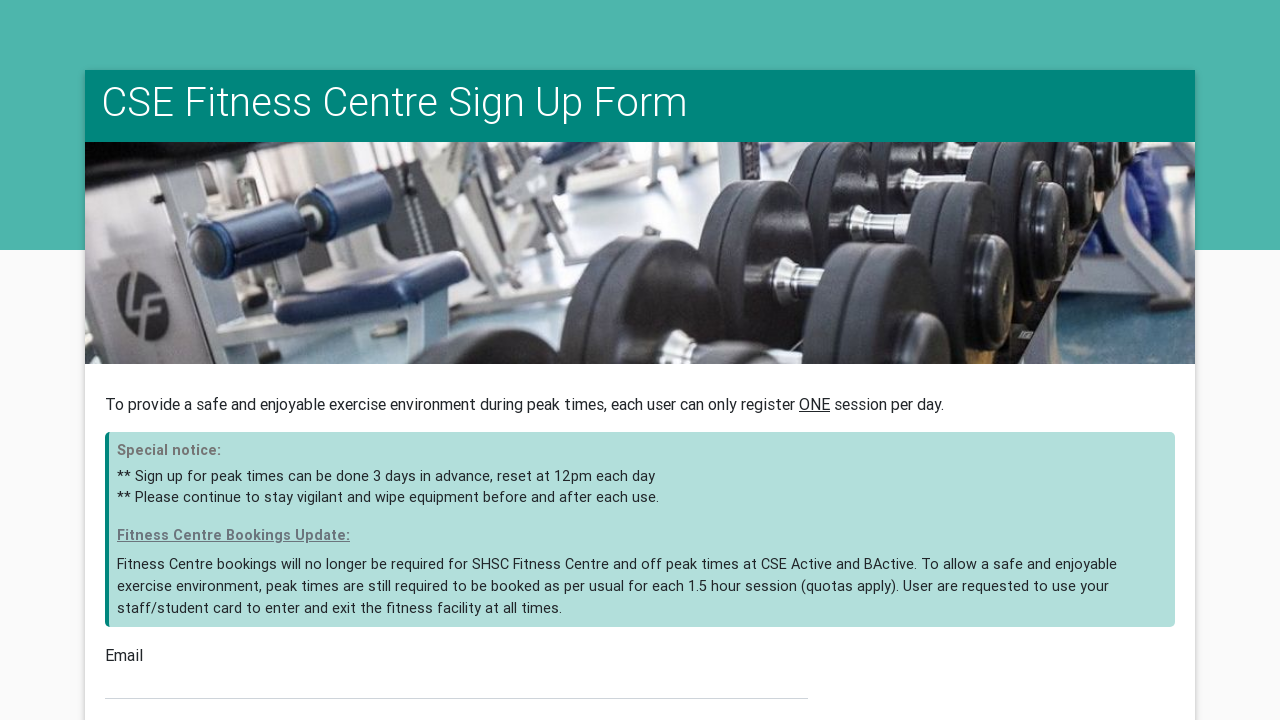

Located date dropdown element
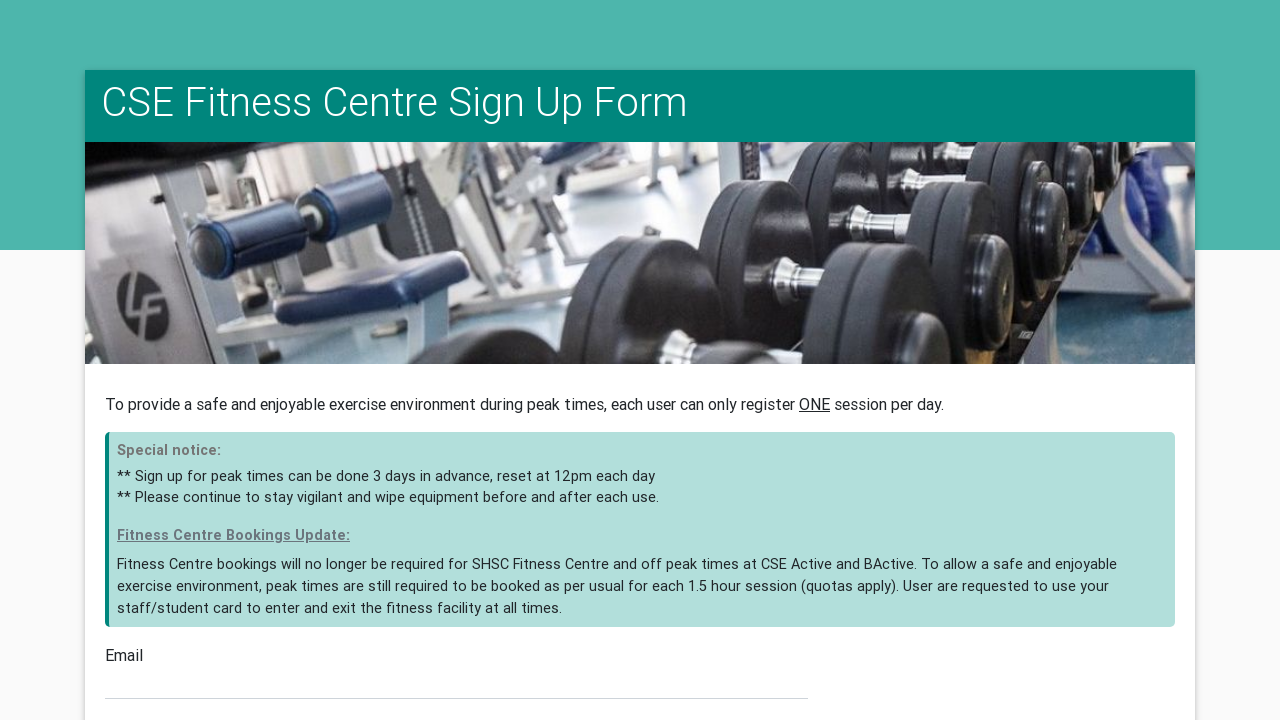

Retrieved all date options from dropdown
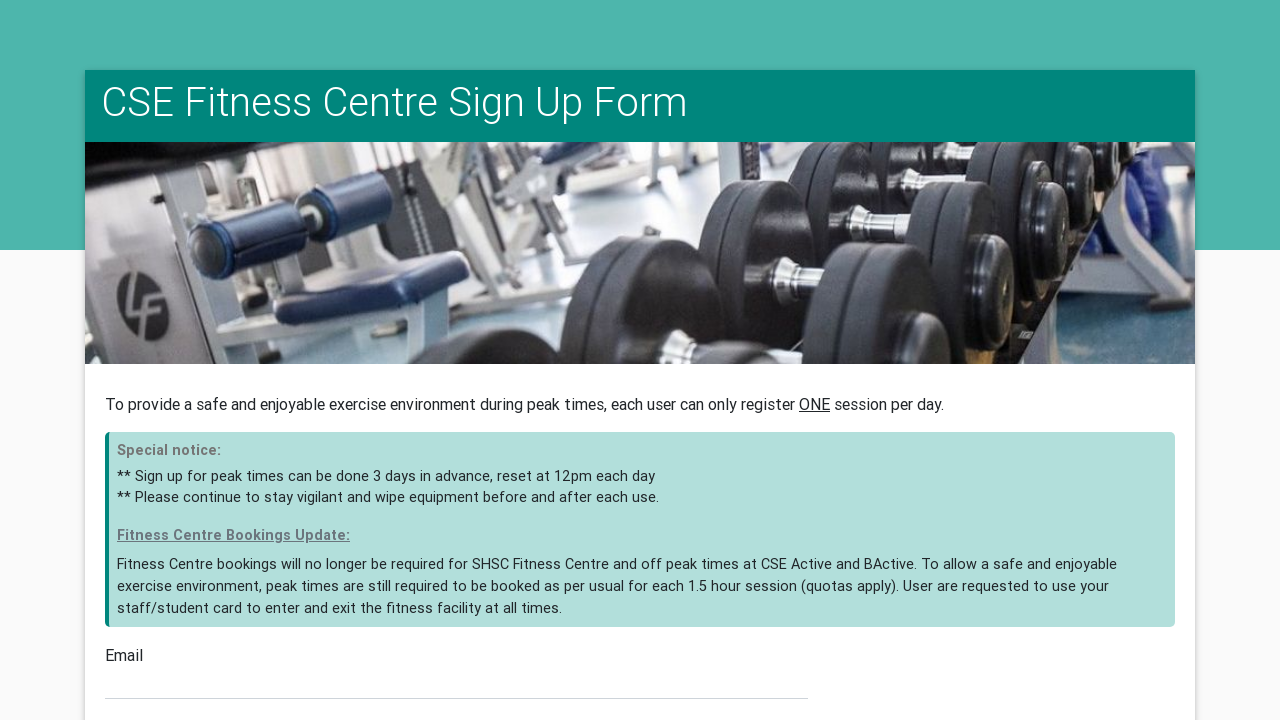

Selected Wednesday date at index 2 from DateList dropdown on #DateList
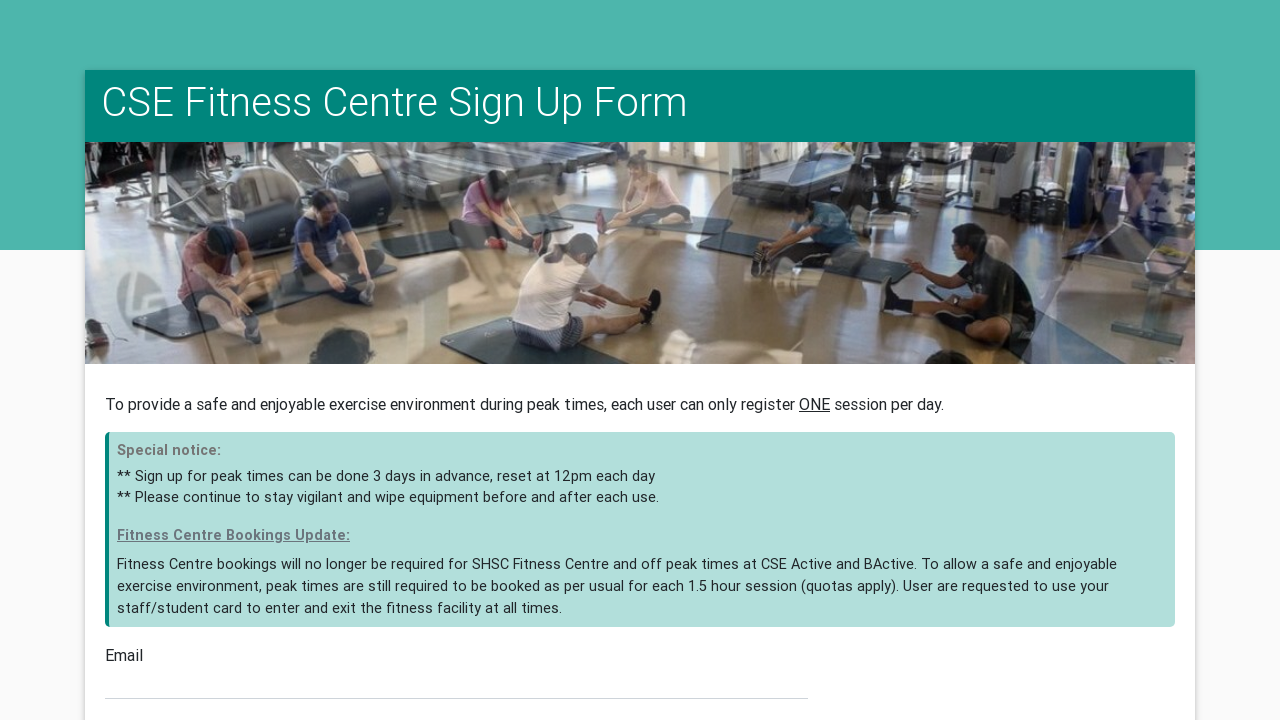

Waited 1000ms for time dropdown to populate
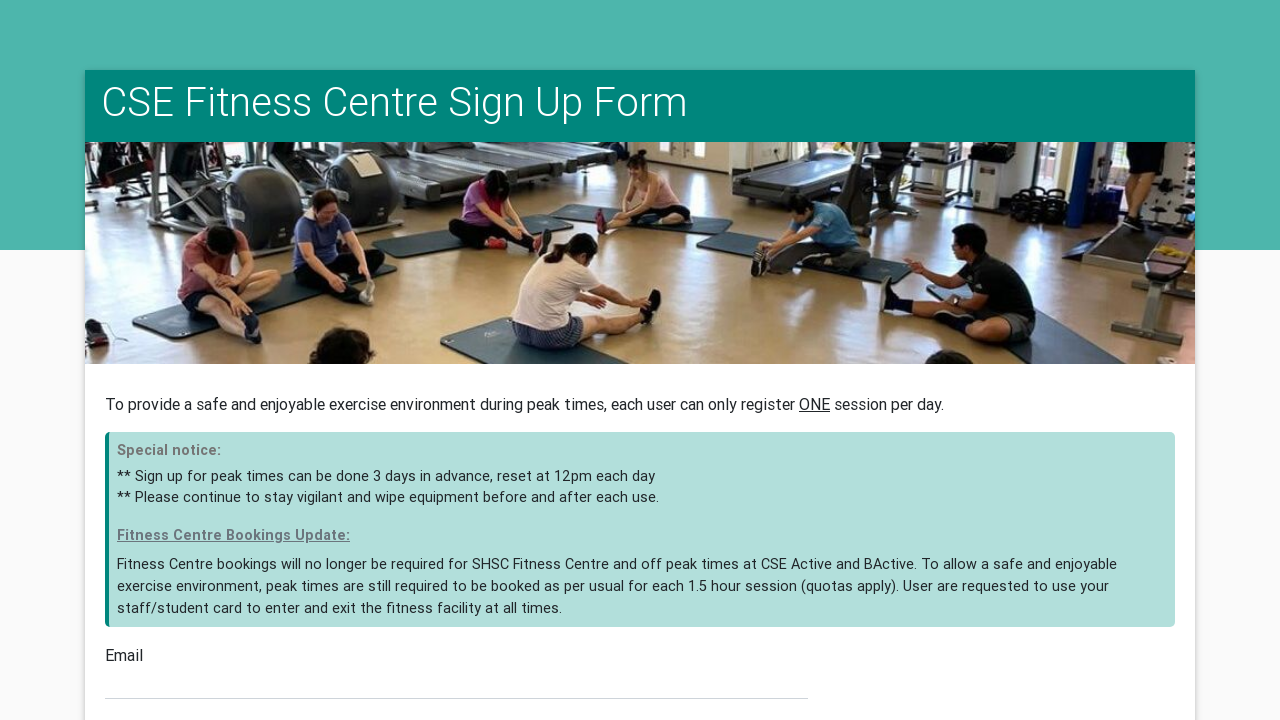

Located time slot dropdown element
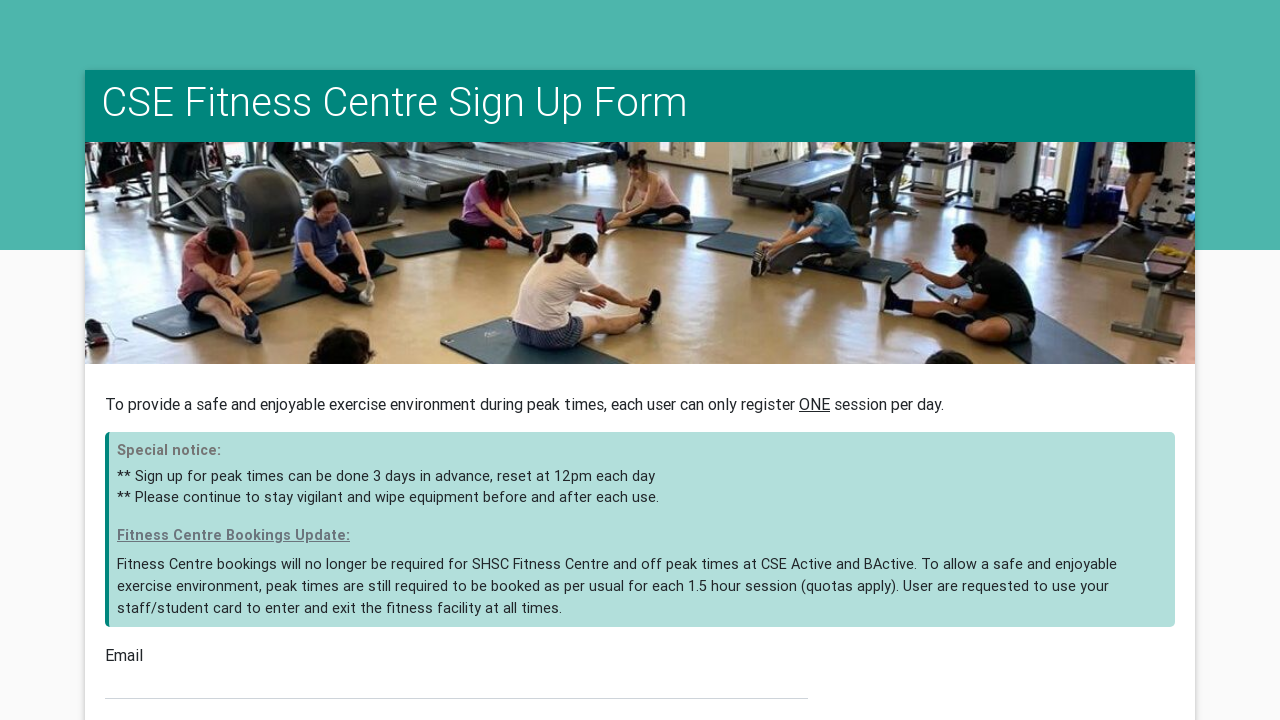

Retrieved all time slot options from dropdown
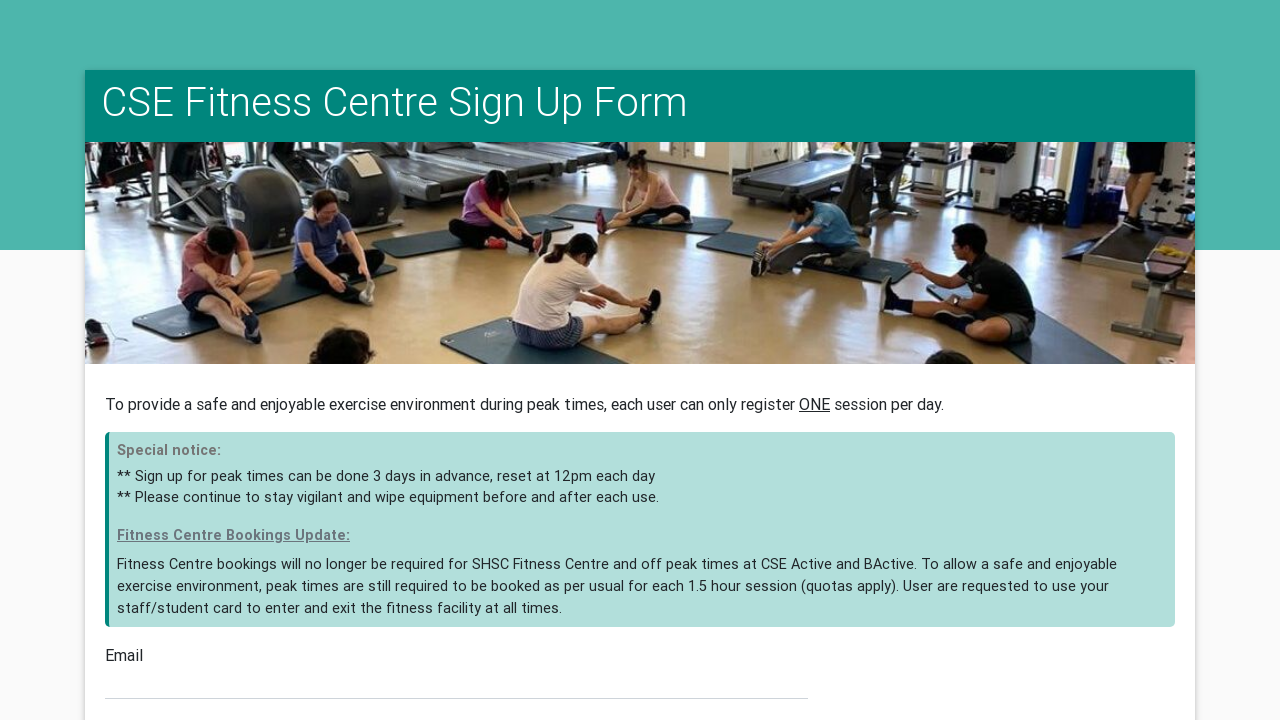

Selected 1700 time slot at index 0 from SessionTime dropdown on #SessionTime
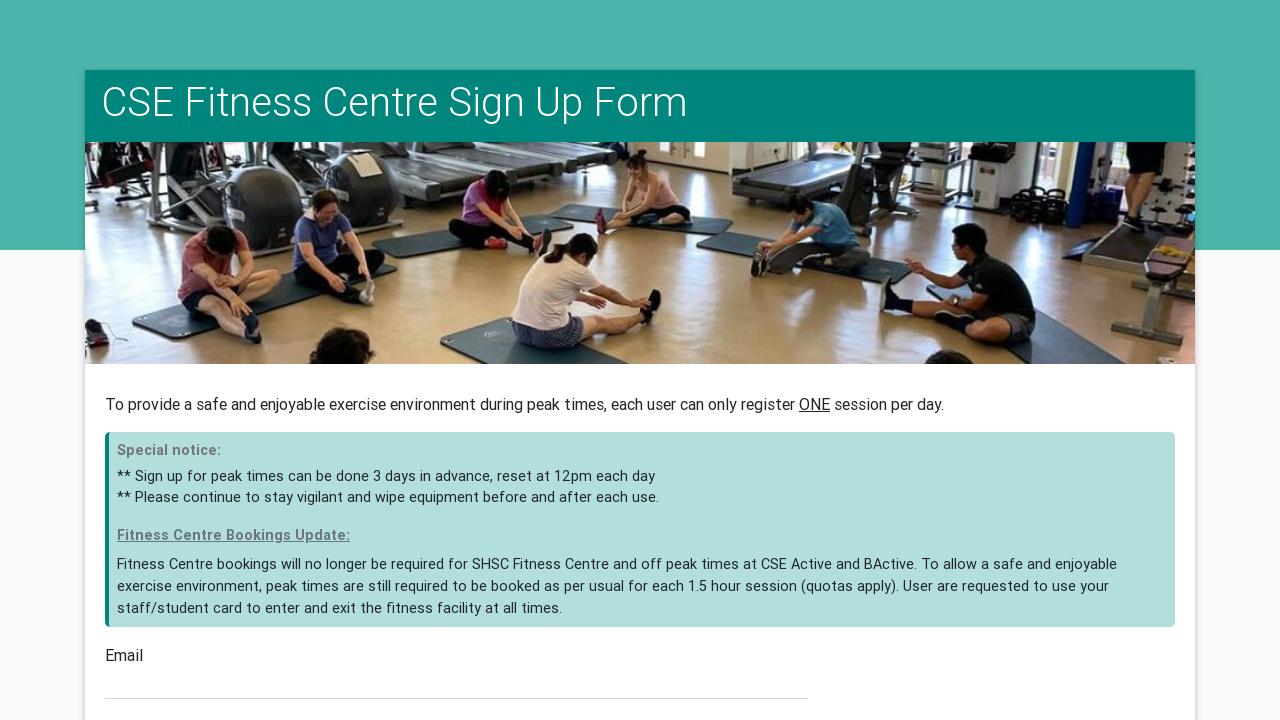

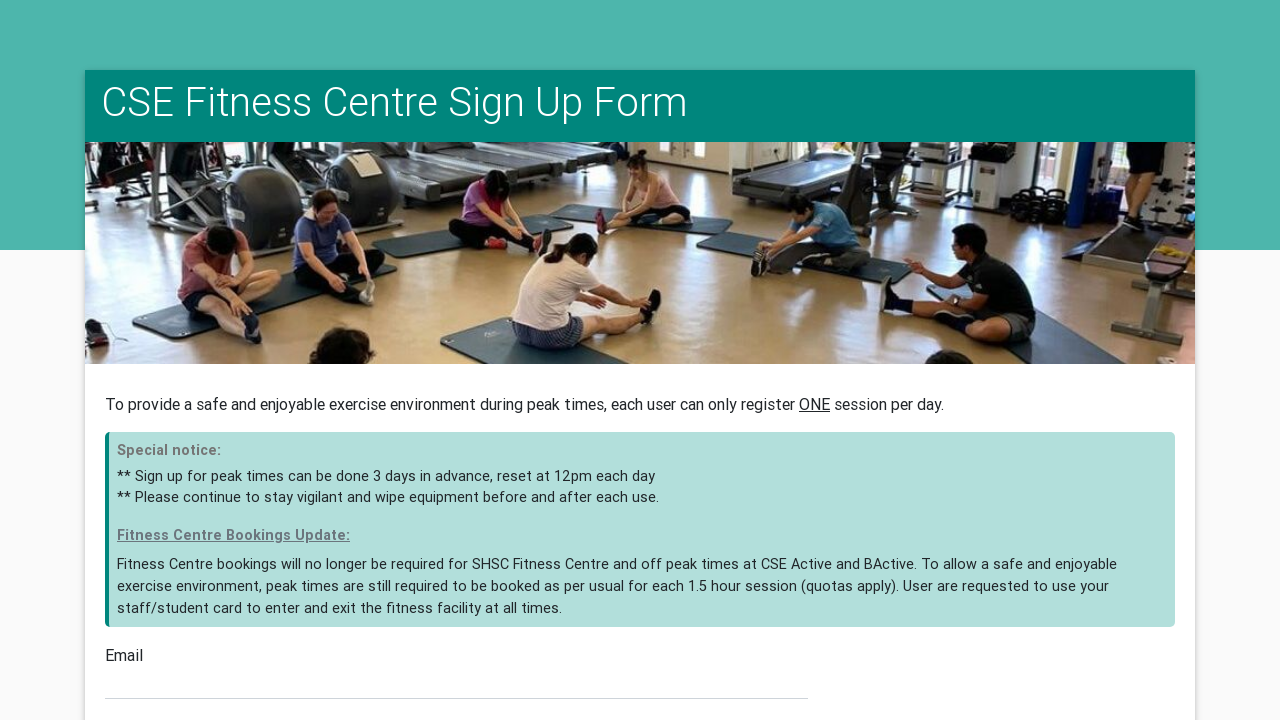